Tests entering text in a JavaScript prompt dialog and accepting it

Starting URL: https://automationfc.github.io/basic-form/index.html

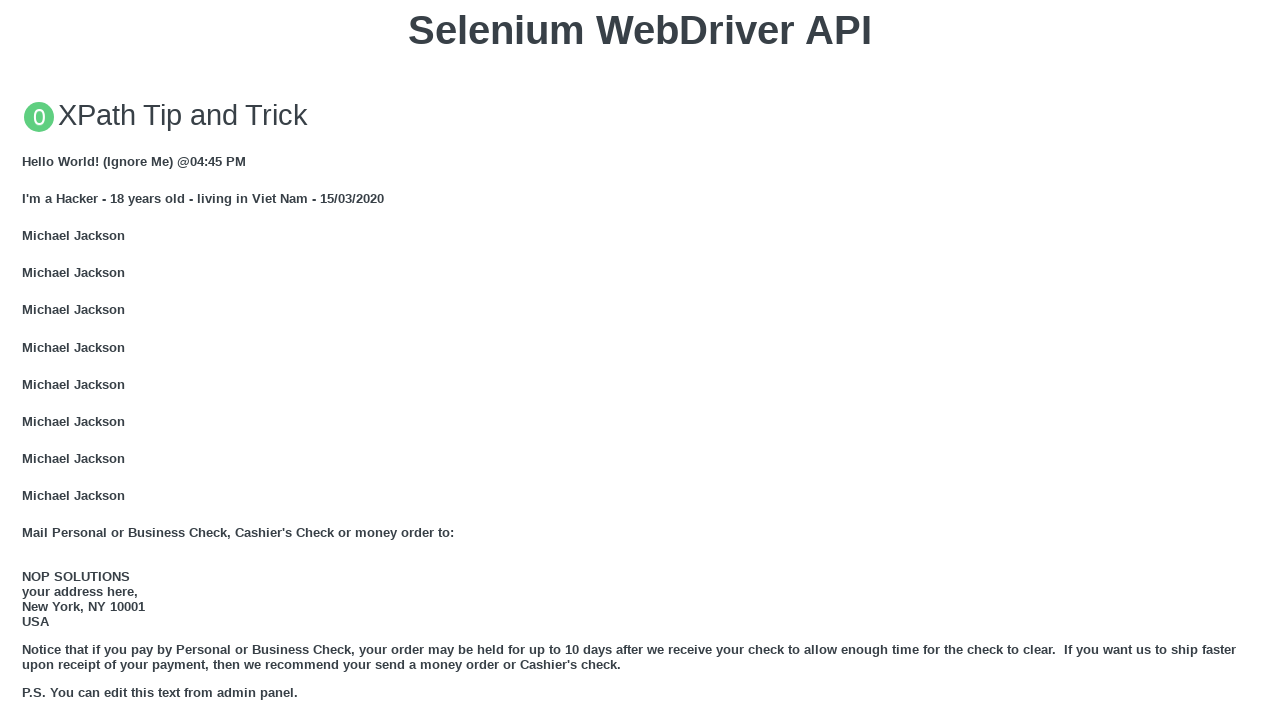

Set up dialog handler to accept prompt with 'playwright testing'
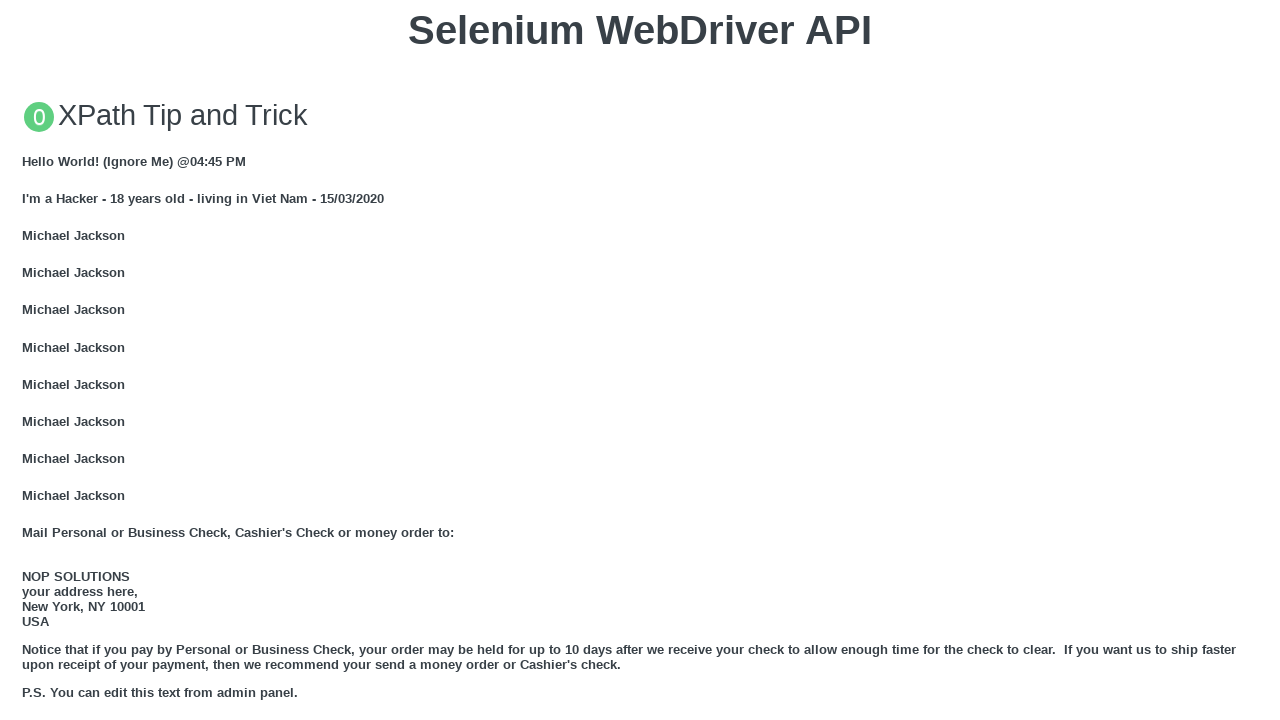

Clicked button to trigger JavaScript prompt dialog at (640, 360) on xpath=//button[text()='Click for JS Prompt']
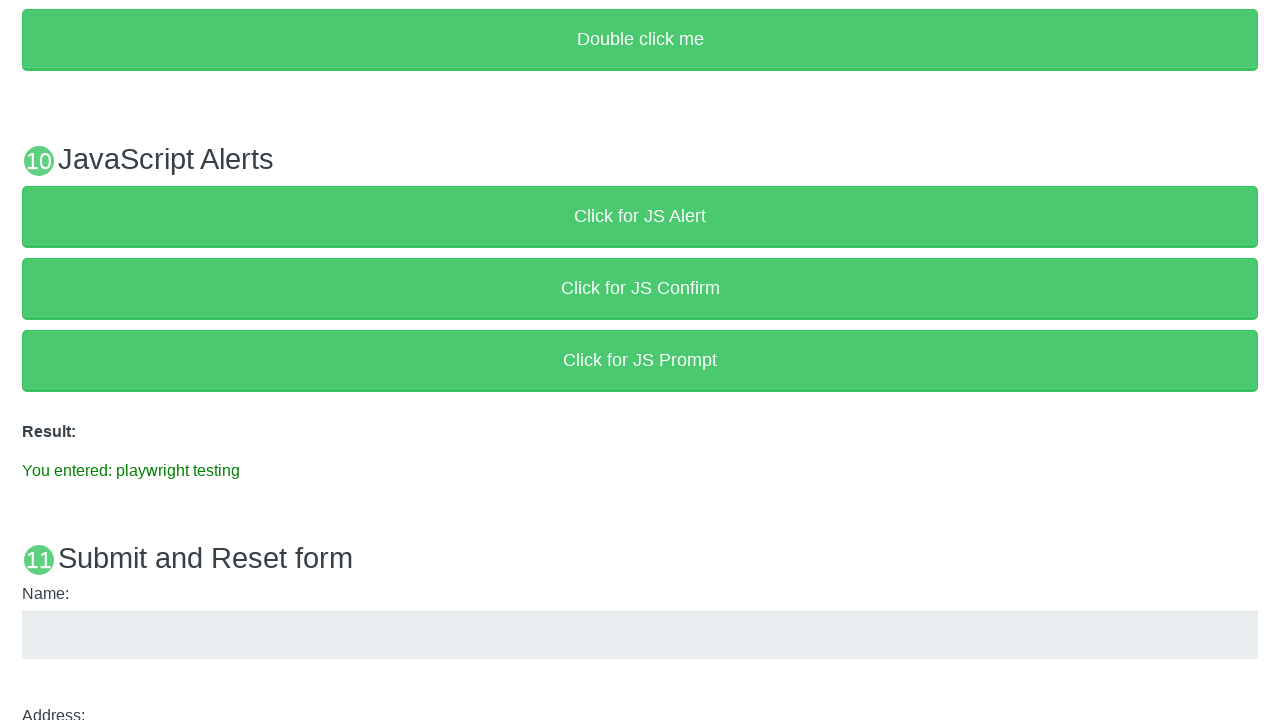

Verified result message contains entered text 'You entered: playwright testing'
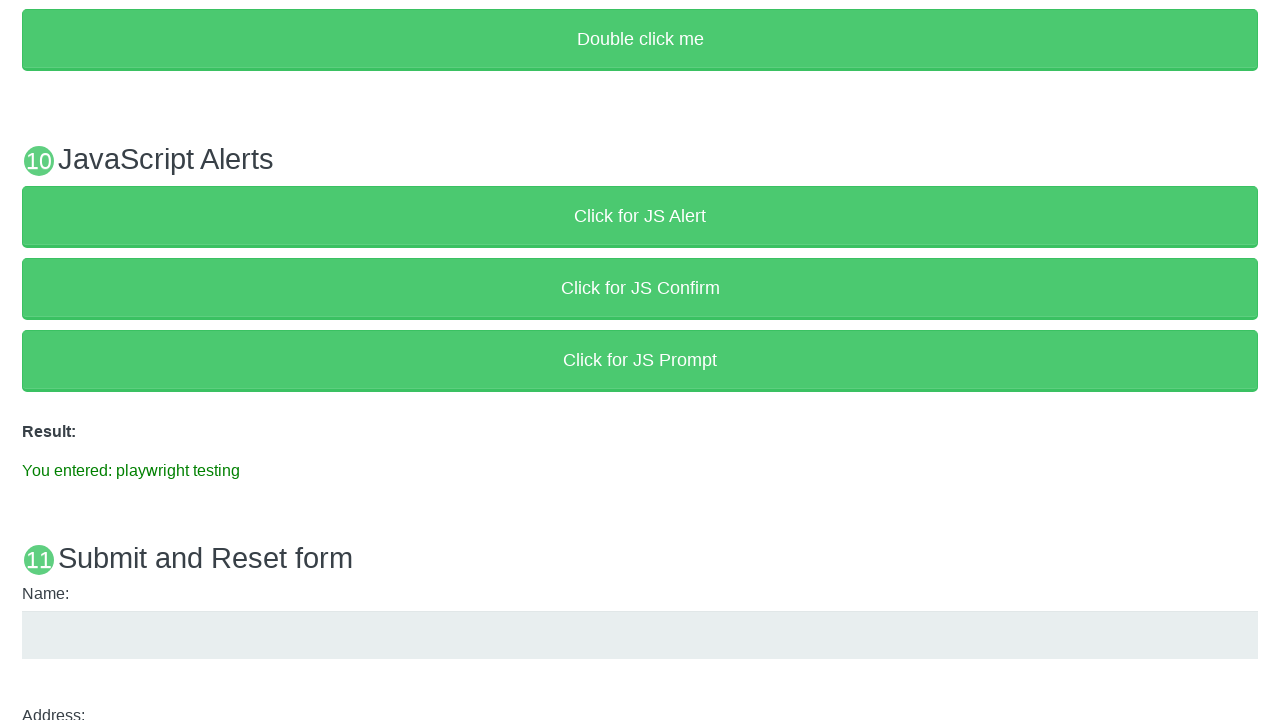

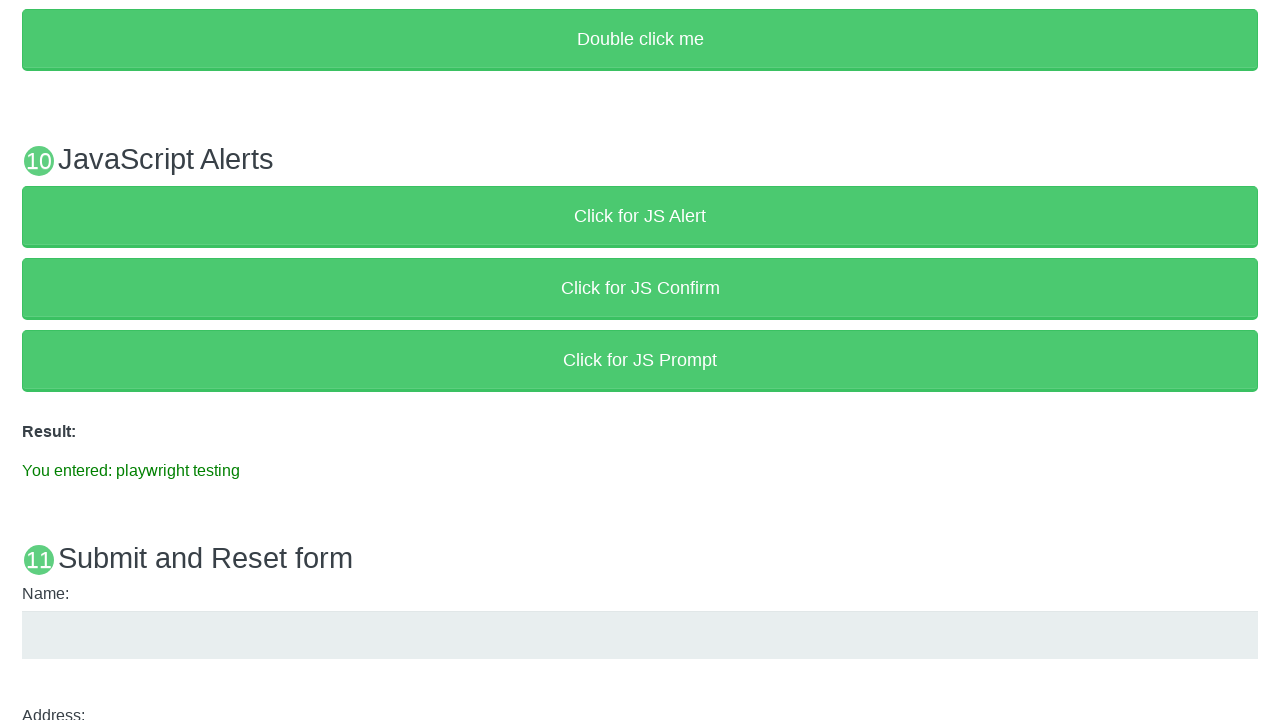